Tests opening a new browser window by clicking a link and verifying content in the new window

Starting URL: https://the-internet.herokuapp.com/windows

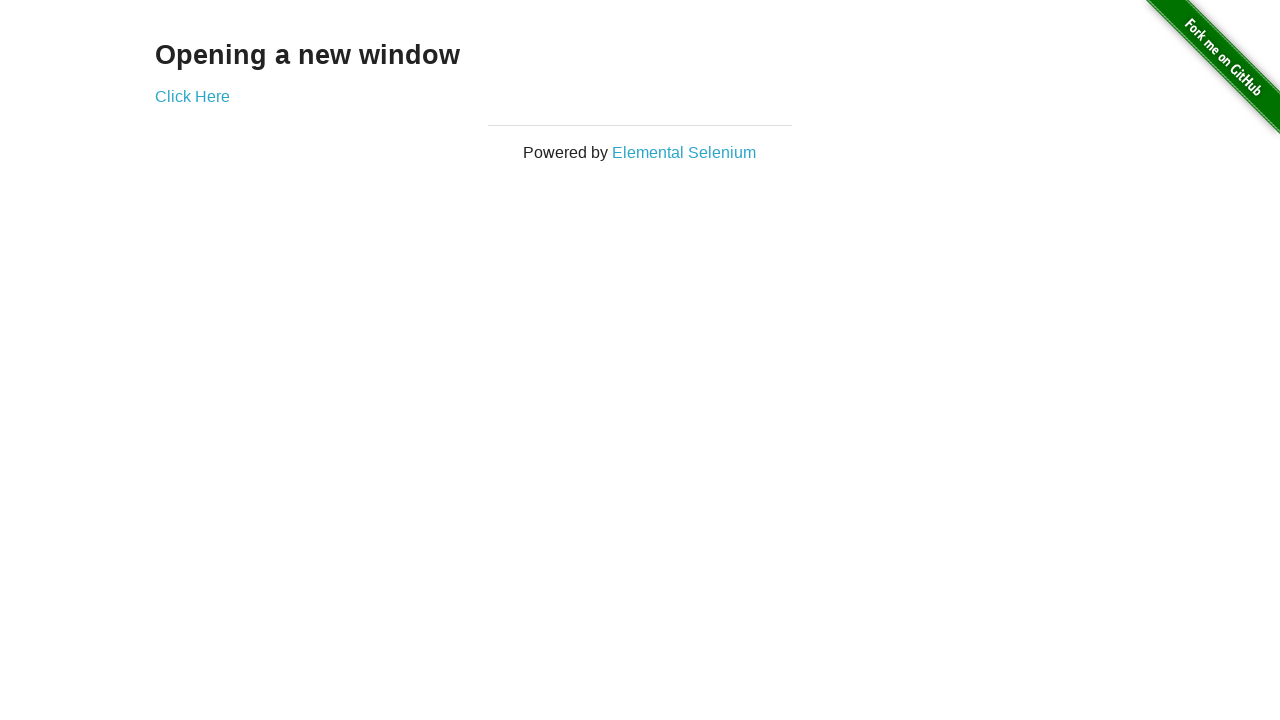

Clicked 'Click Here' link to open new window at (192, 96) on text=Click Here
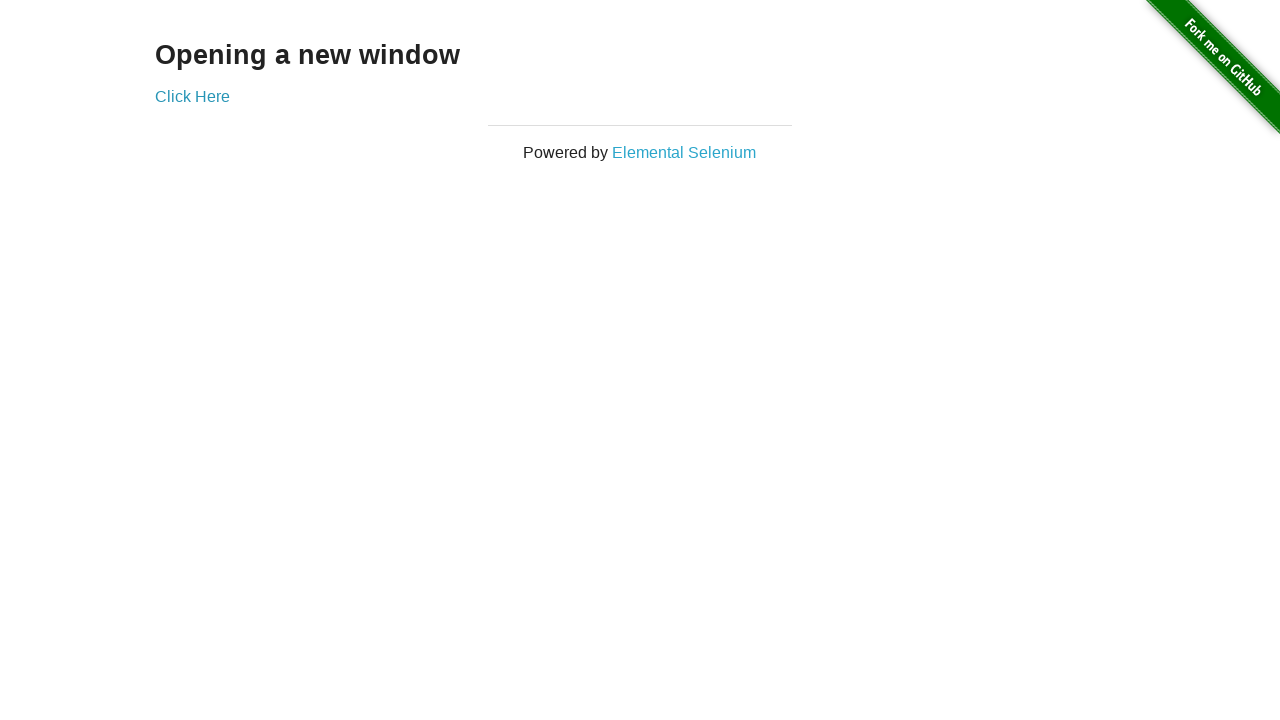

New browser window/tab opened
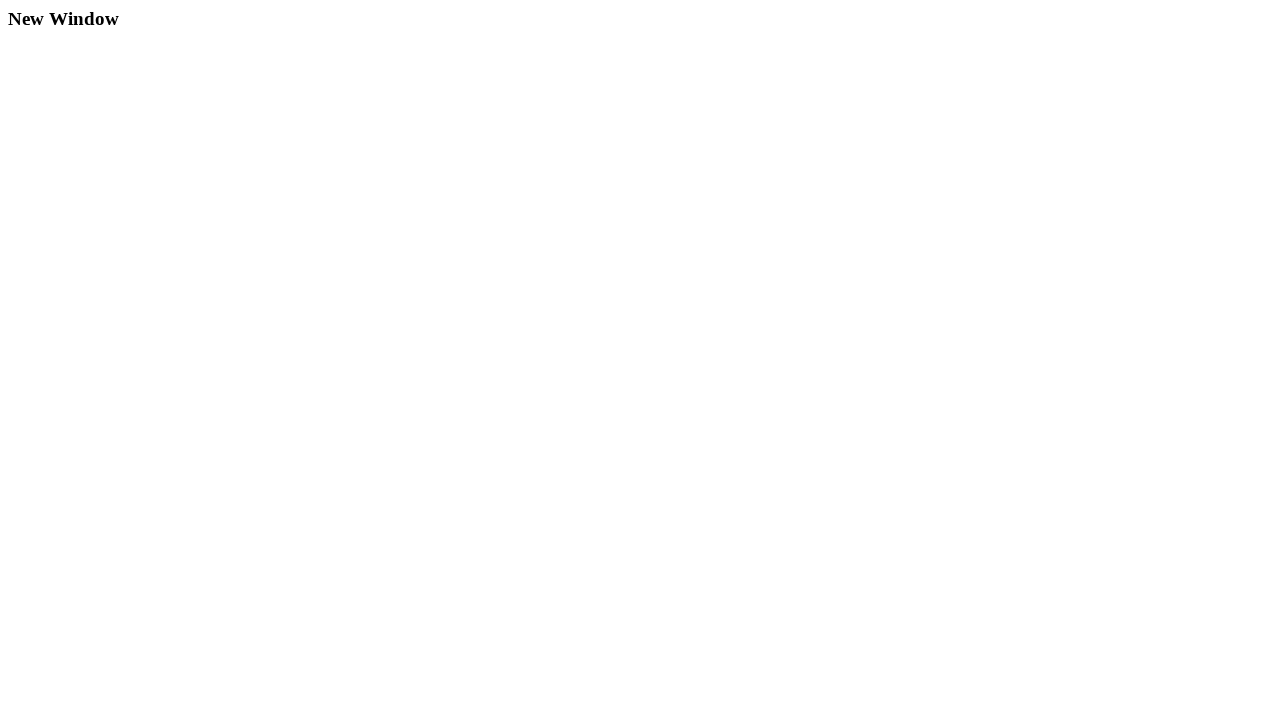

New window page load state completed
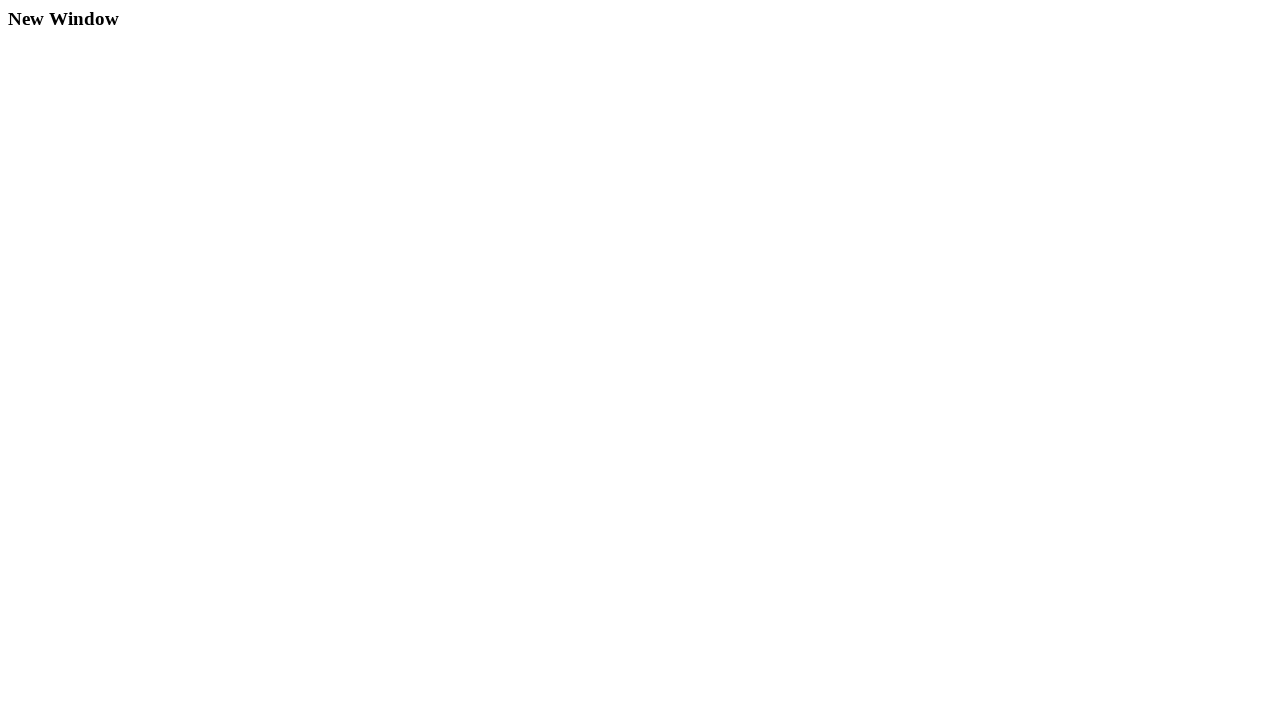

Retrieved header text from new window
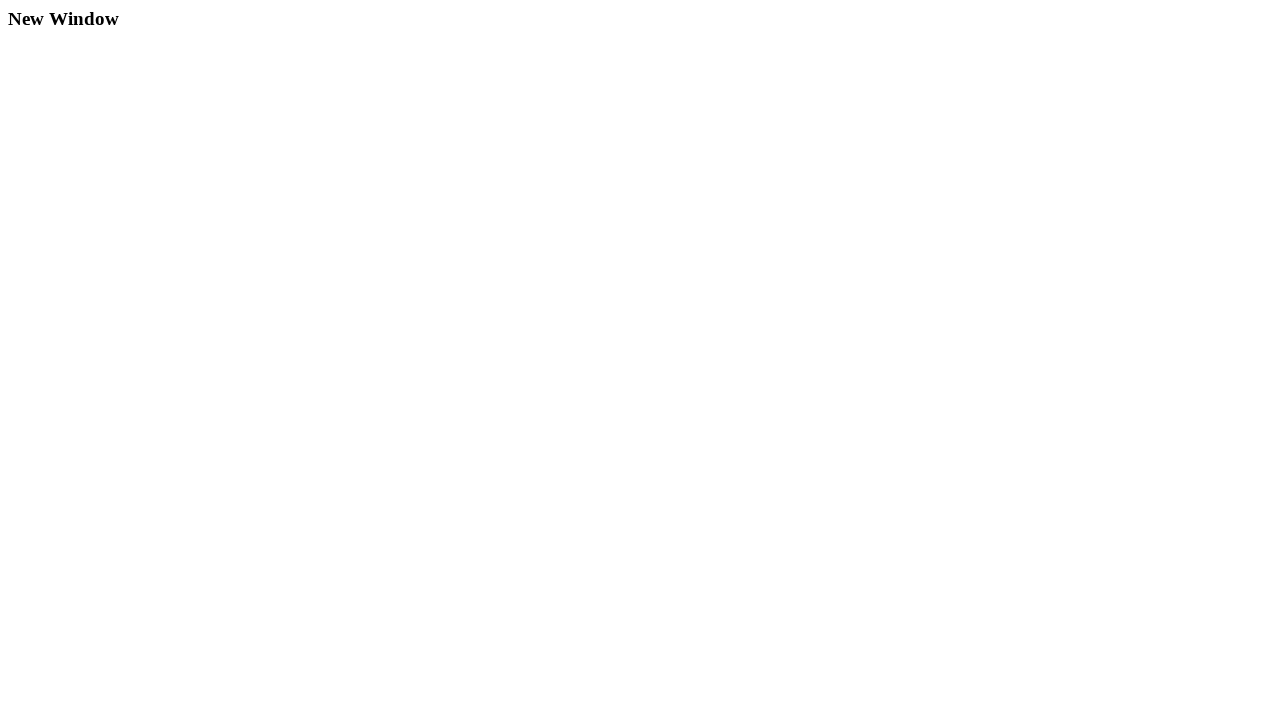

Verified header text matches 'New Window'
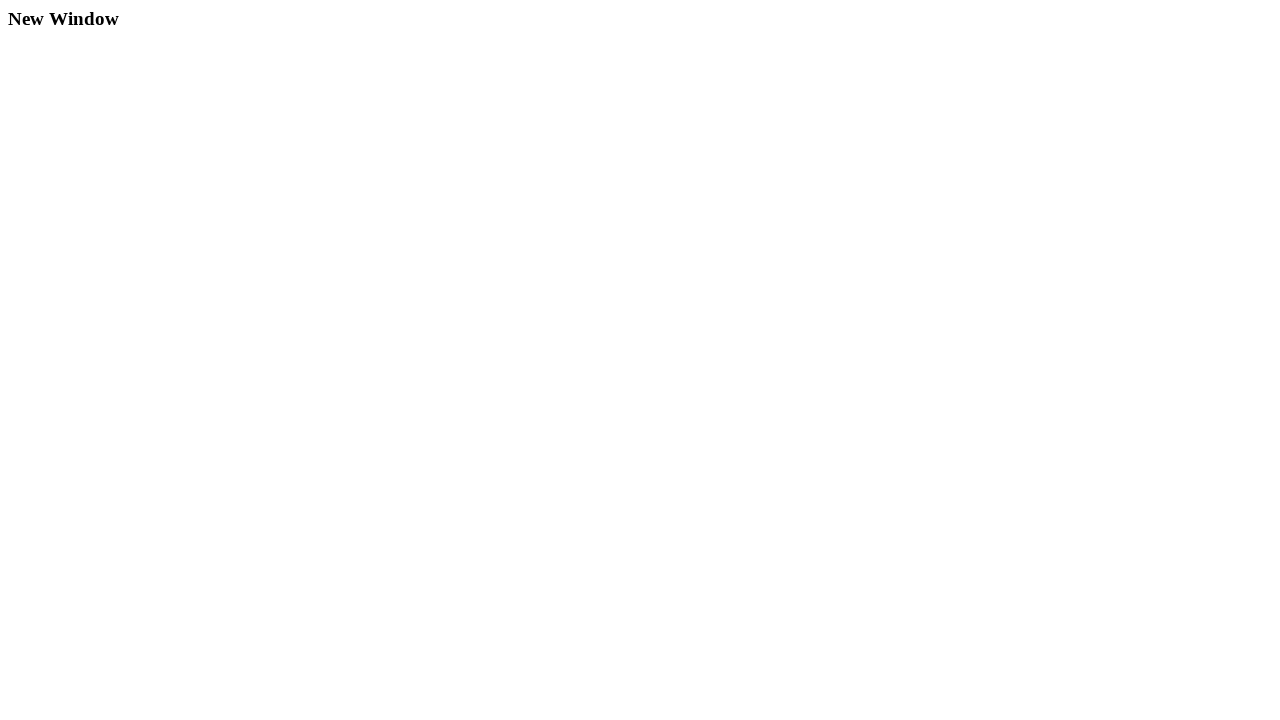

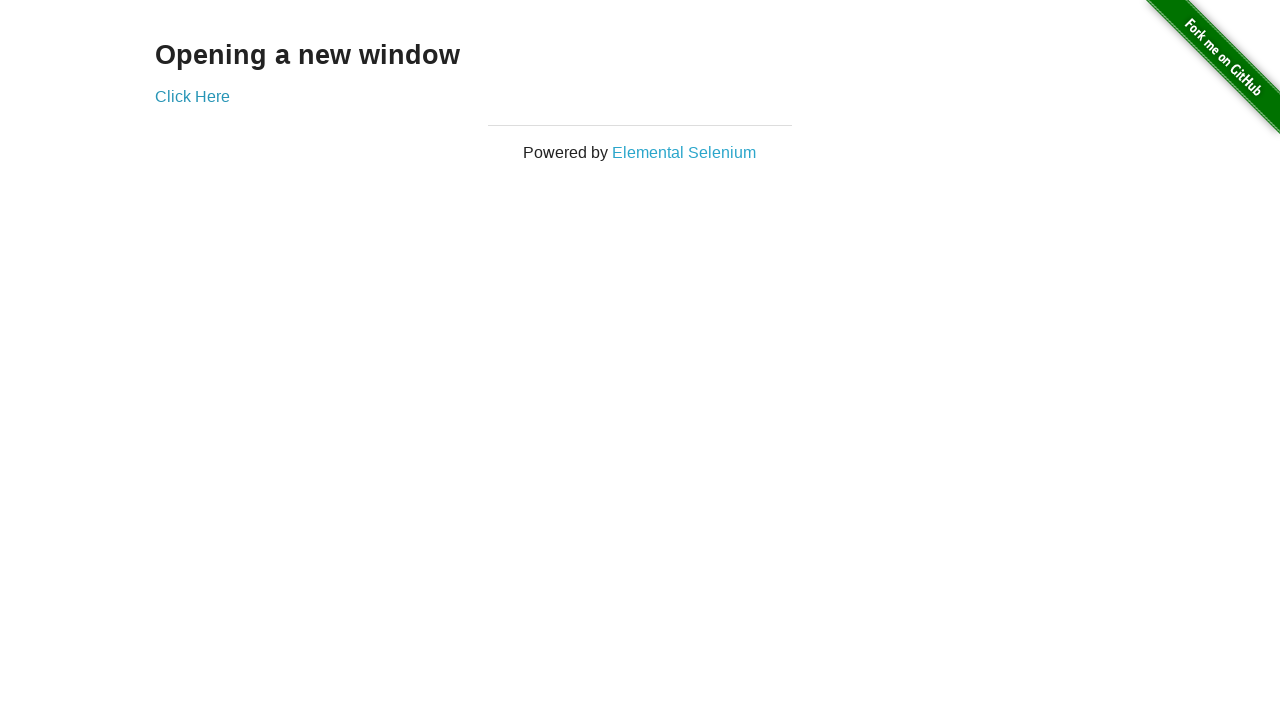